Tests browser alert handling by clicking a button that triggers an alert, accepting it, then reading a value from the page, calculating a mathematical formula result, entering it into a form field, and submitting.

Starting URL: http://suninjuly.github.io/alert_accept.html

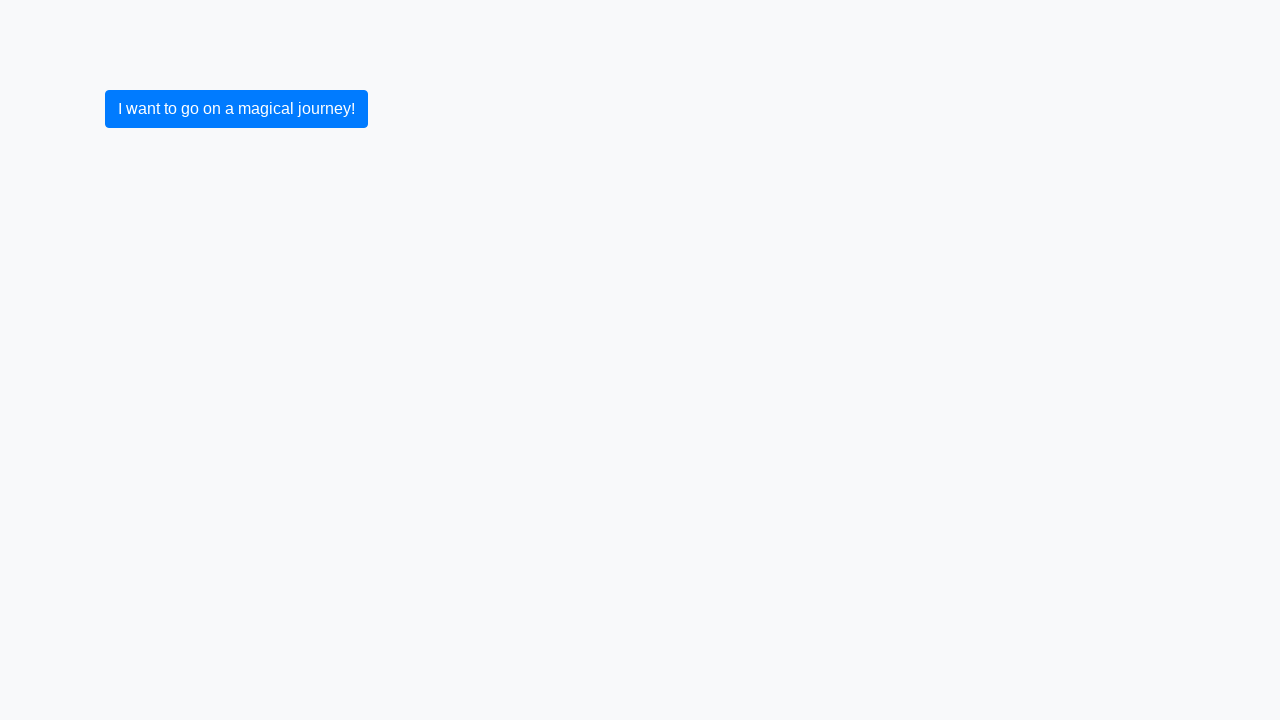

Set up dialog handler to auto-accept alerts
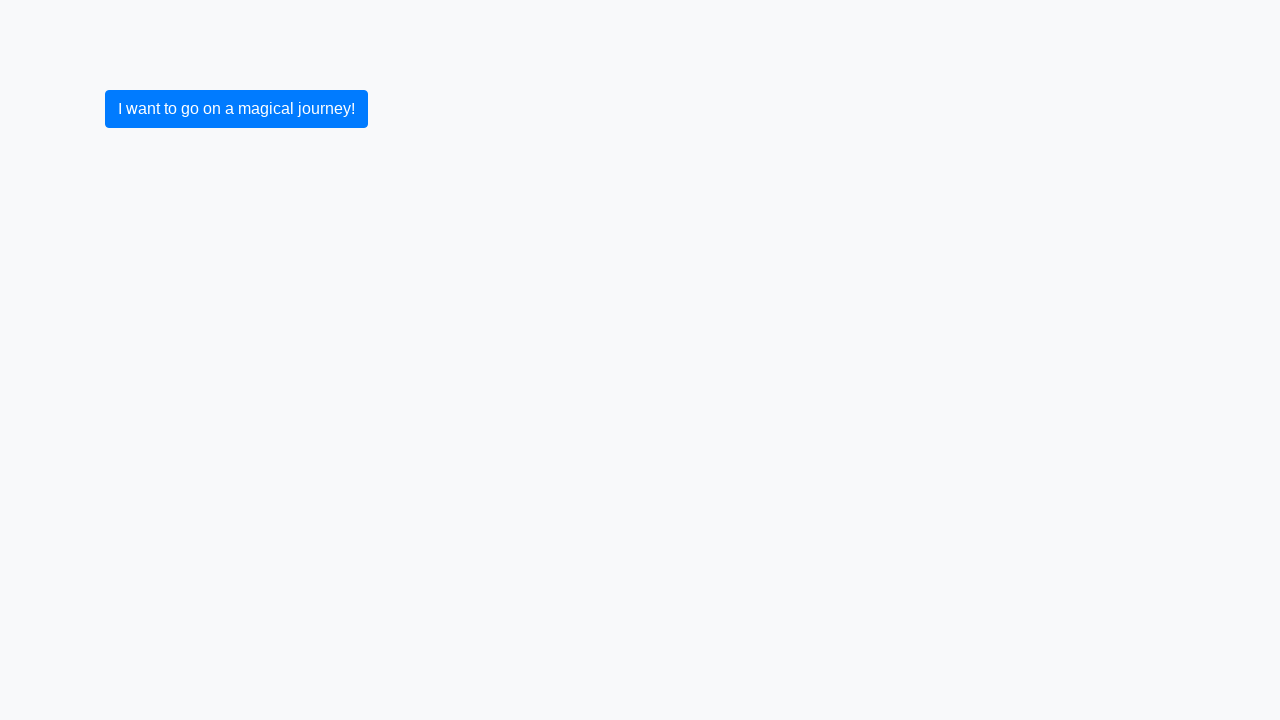

Clicked button to trigger alert dialog at (236, 109) on .btn.btn-primary
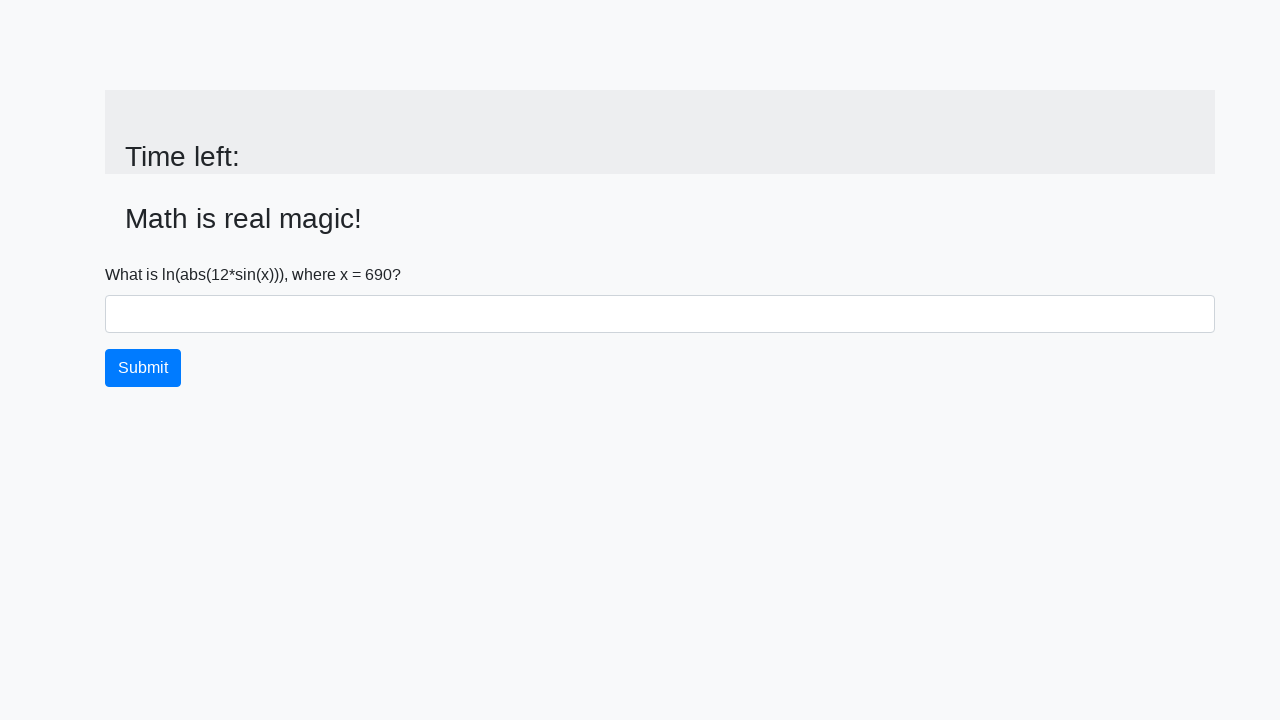

Alert was accepted and input value element loaded
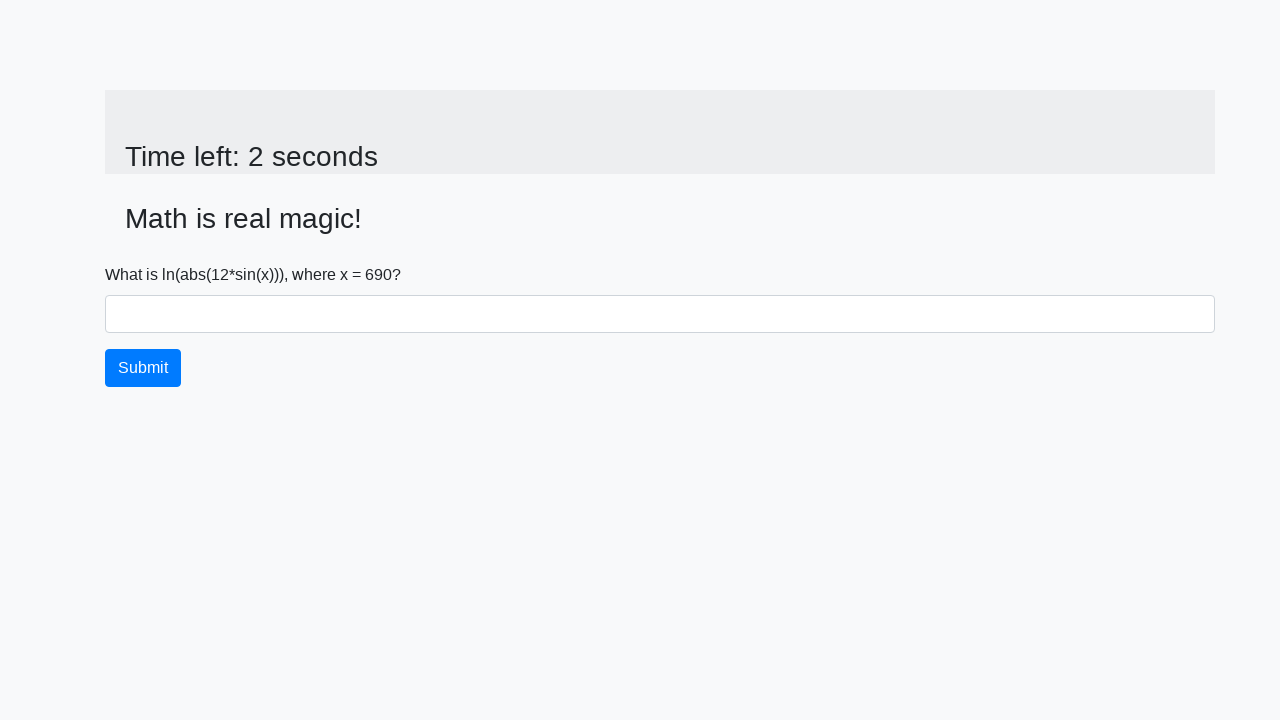

Retrieved x value from page: 690
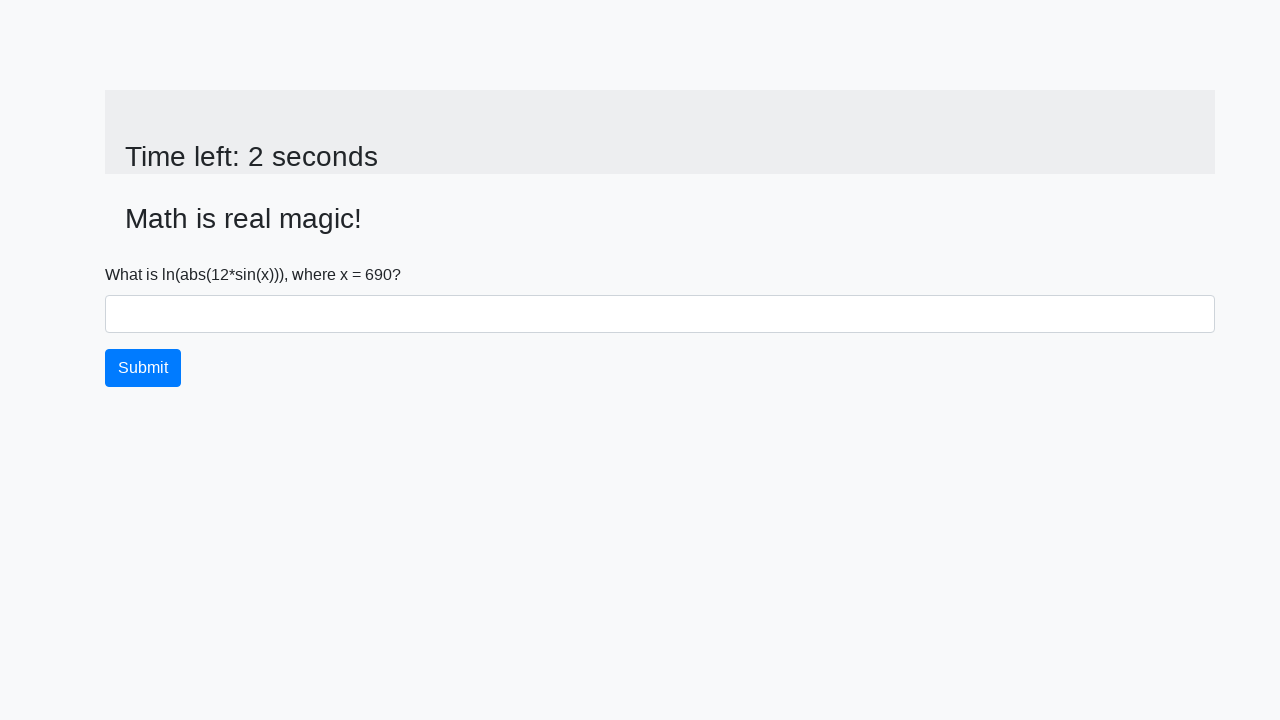

Calculated formula result y = 2.3938003323208963 from x = 690
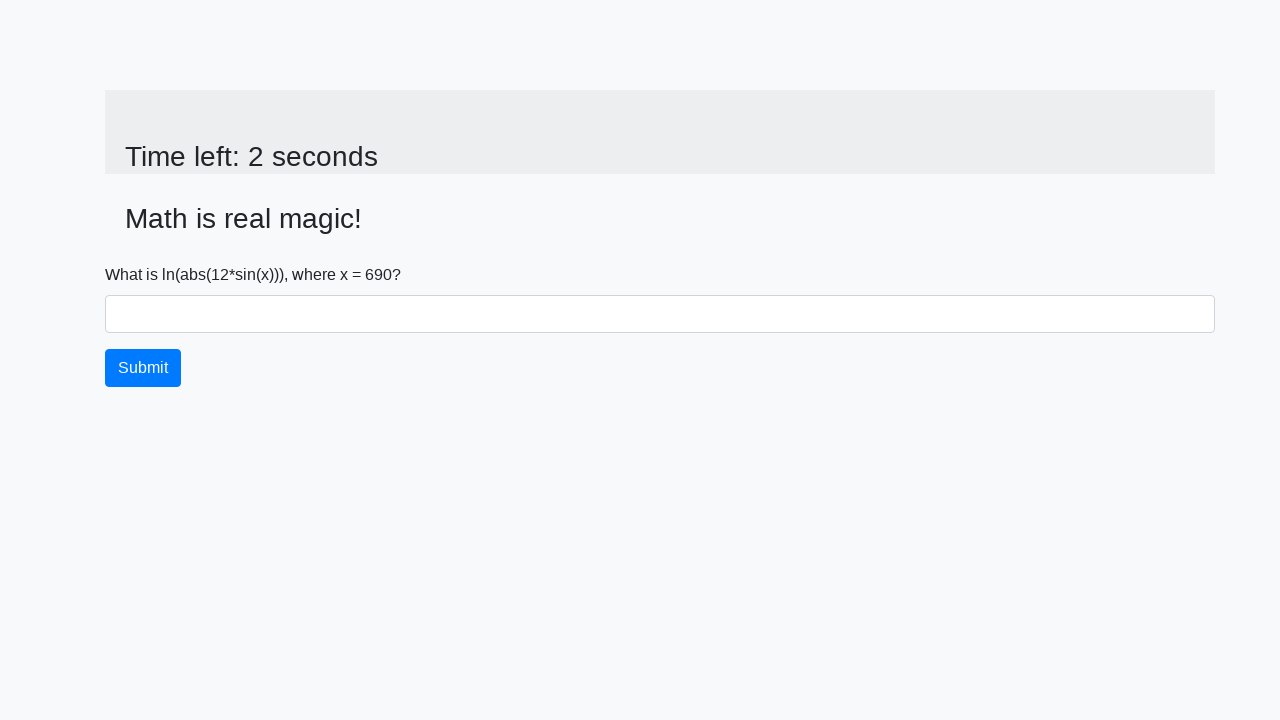

Filled answer field with calculated value: 2.3938003323208963 on #answer
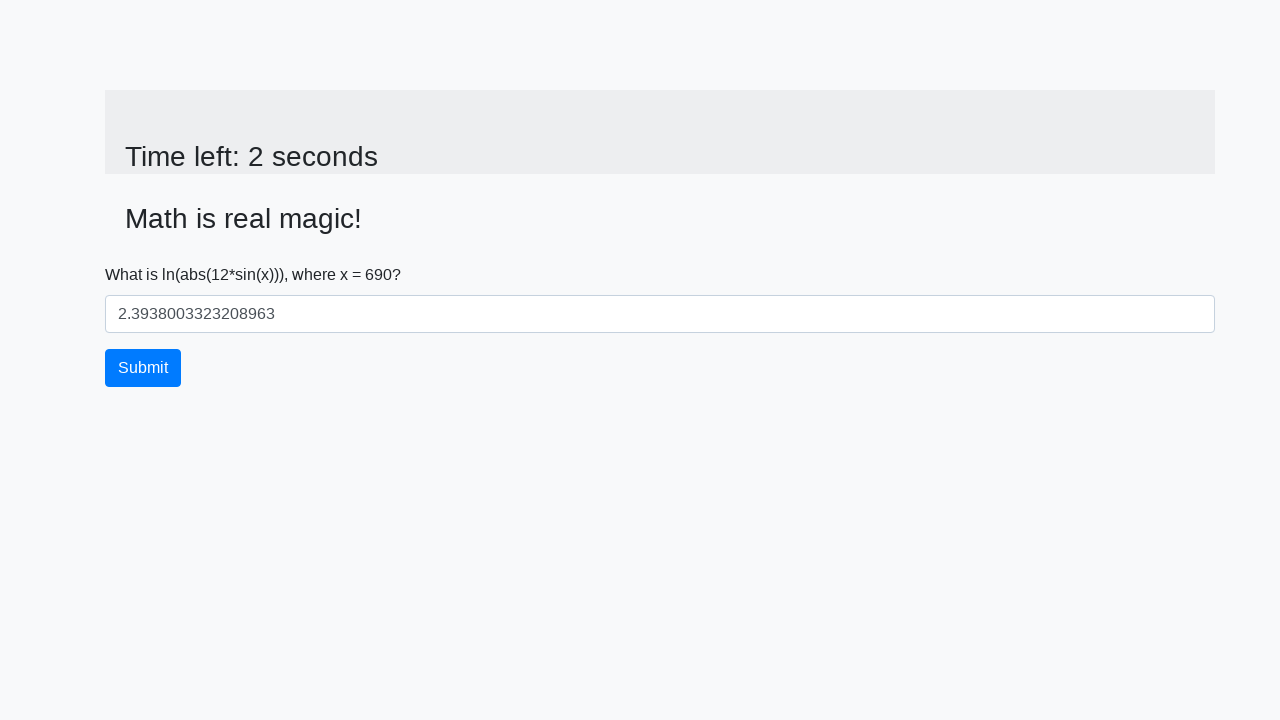

Clicked submit button to submit the form at (143, 368) on .btn.btn-primary
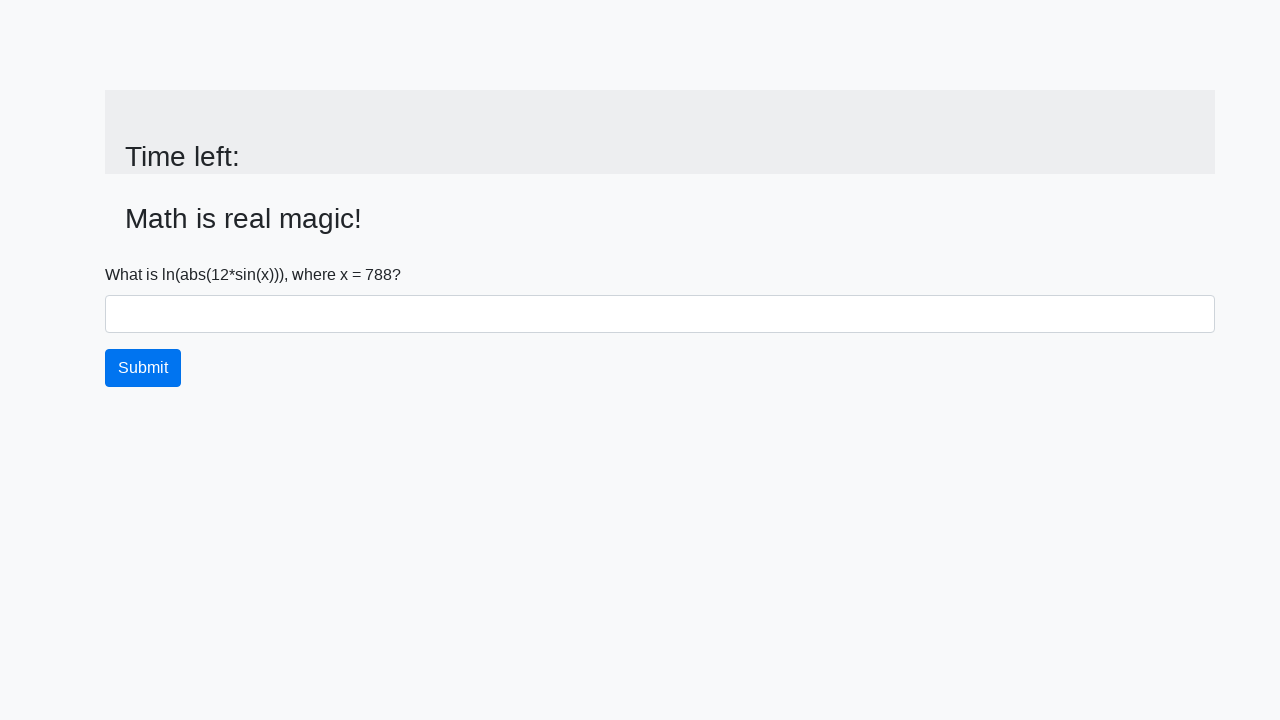

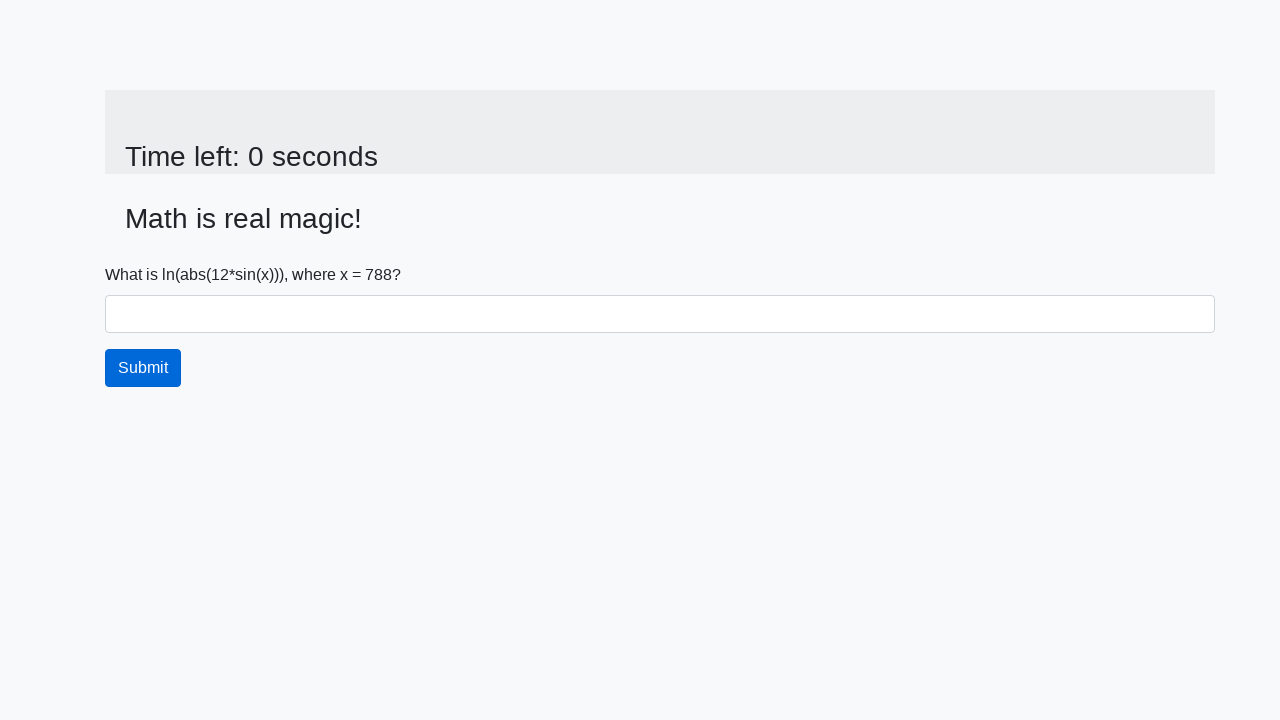